Tests adding a product to cart on the BStackDemo site (originally disabled test for remove functionality).

Starting URL: https://www.bstackdemo.com

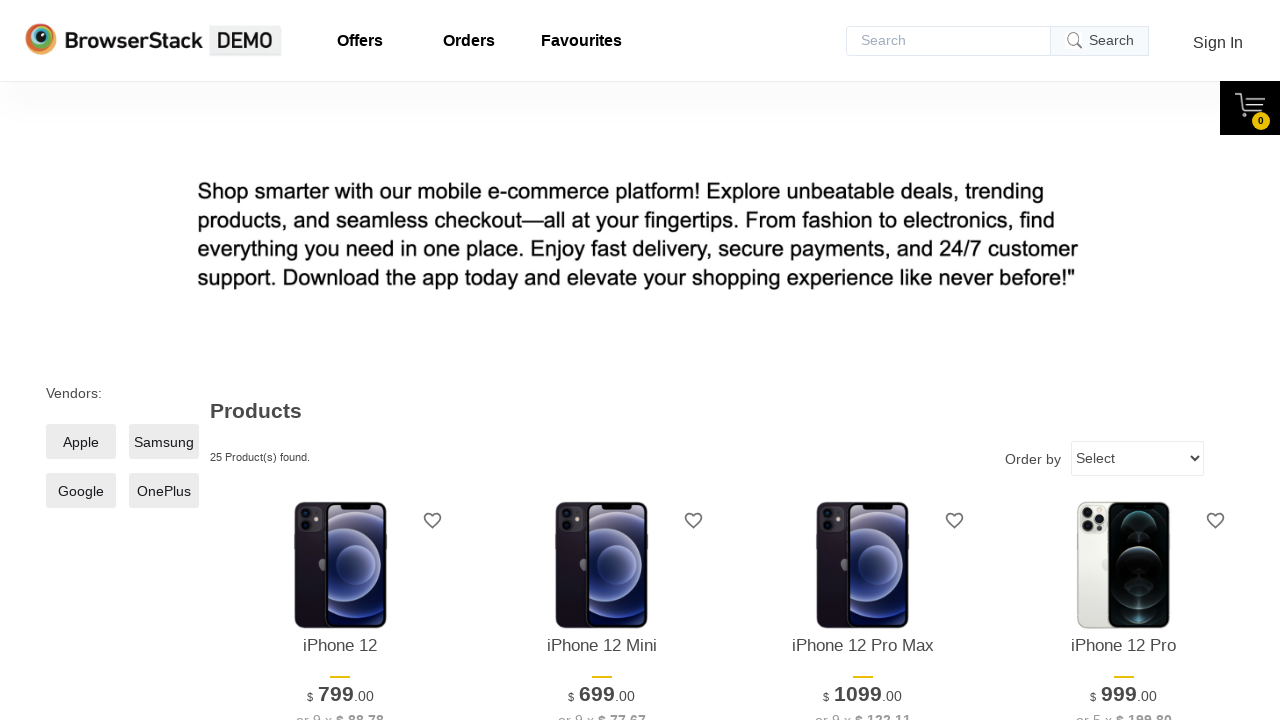

Waited for product element to be visible
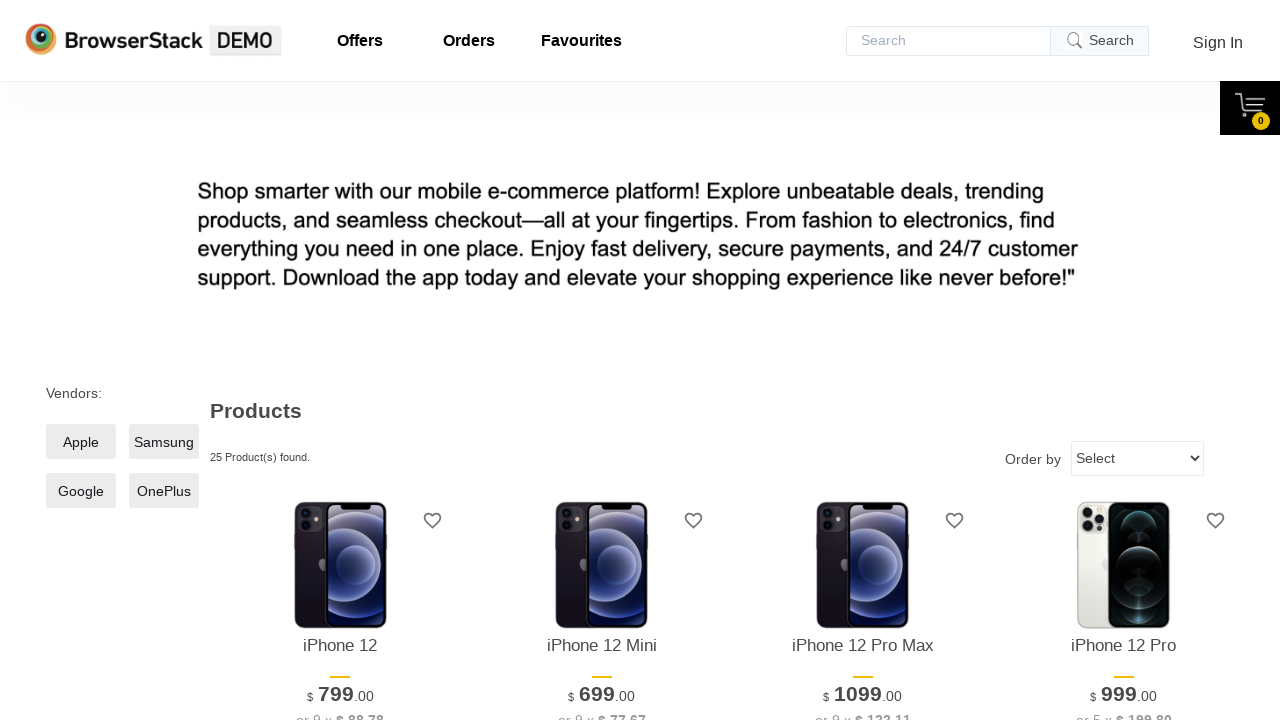

Retrieved product text from screen: iPhone 12
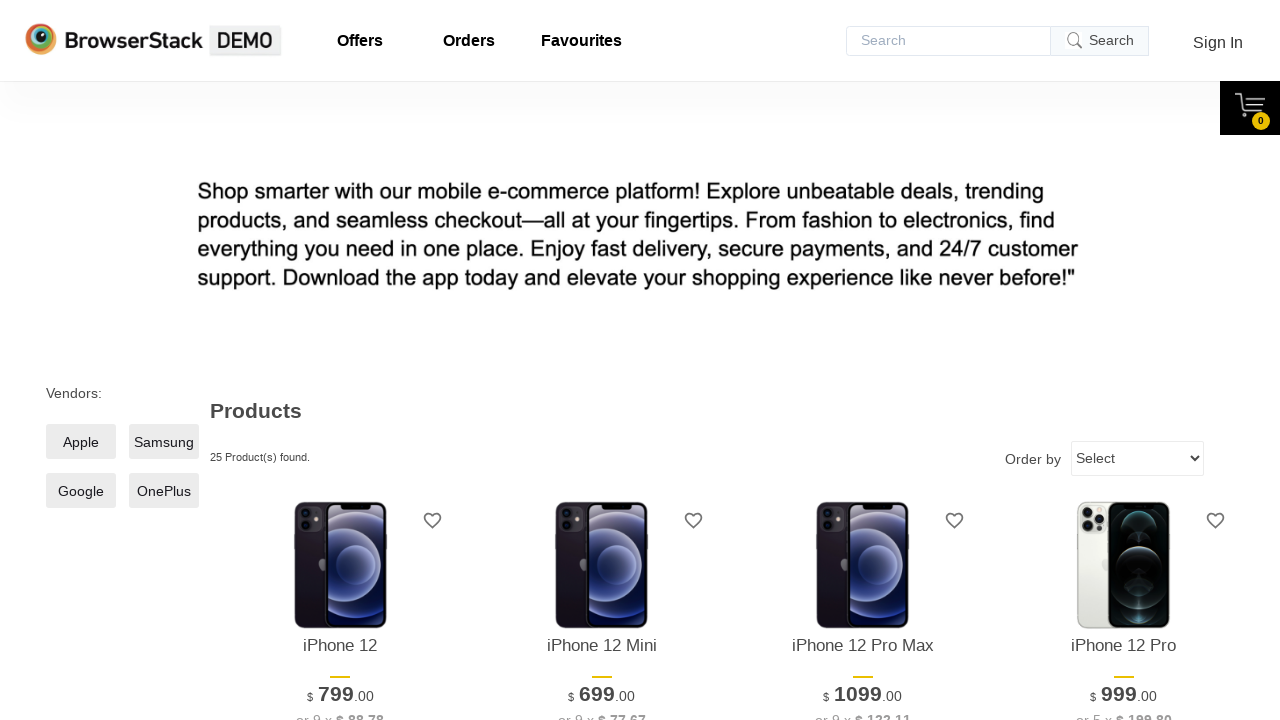

Clicked add to cart button for product at (340, 361) on xpath=//*[@id='1']/div[4]
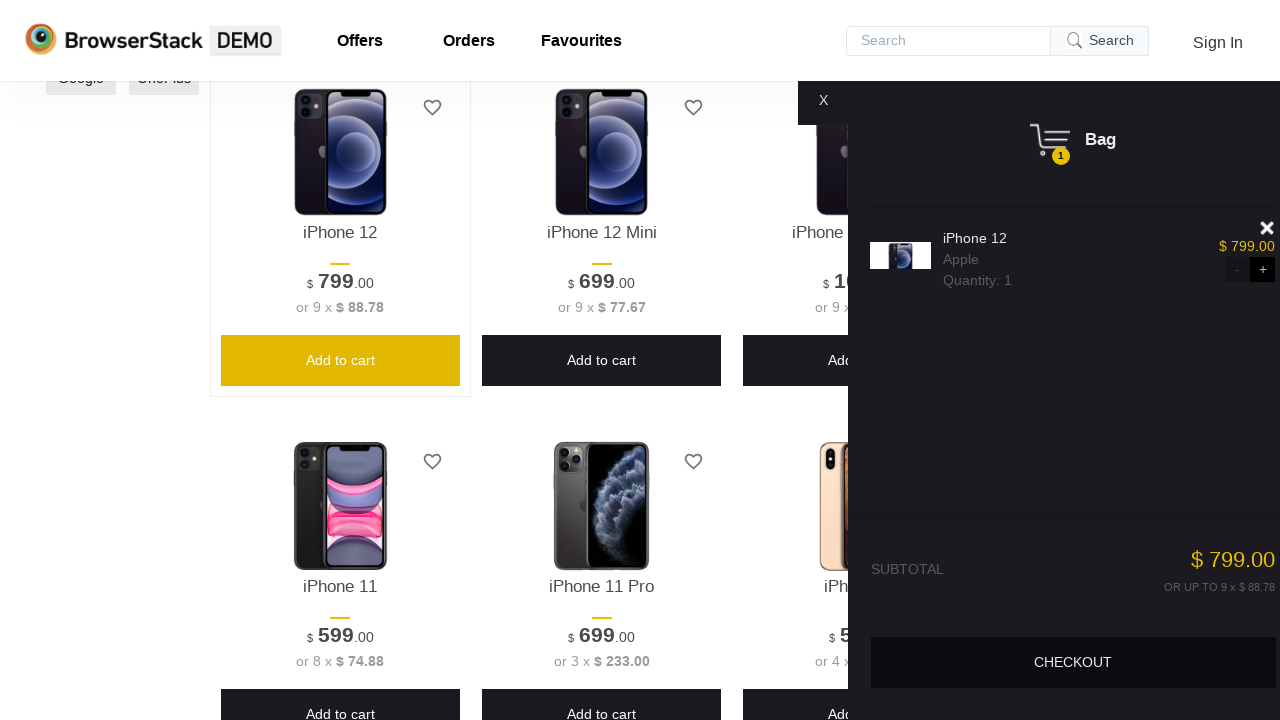

Waited for cart content to be displayed
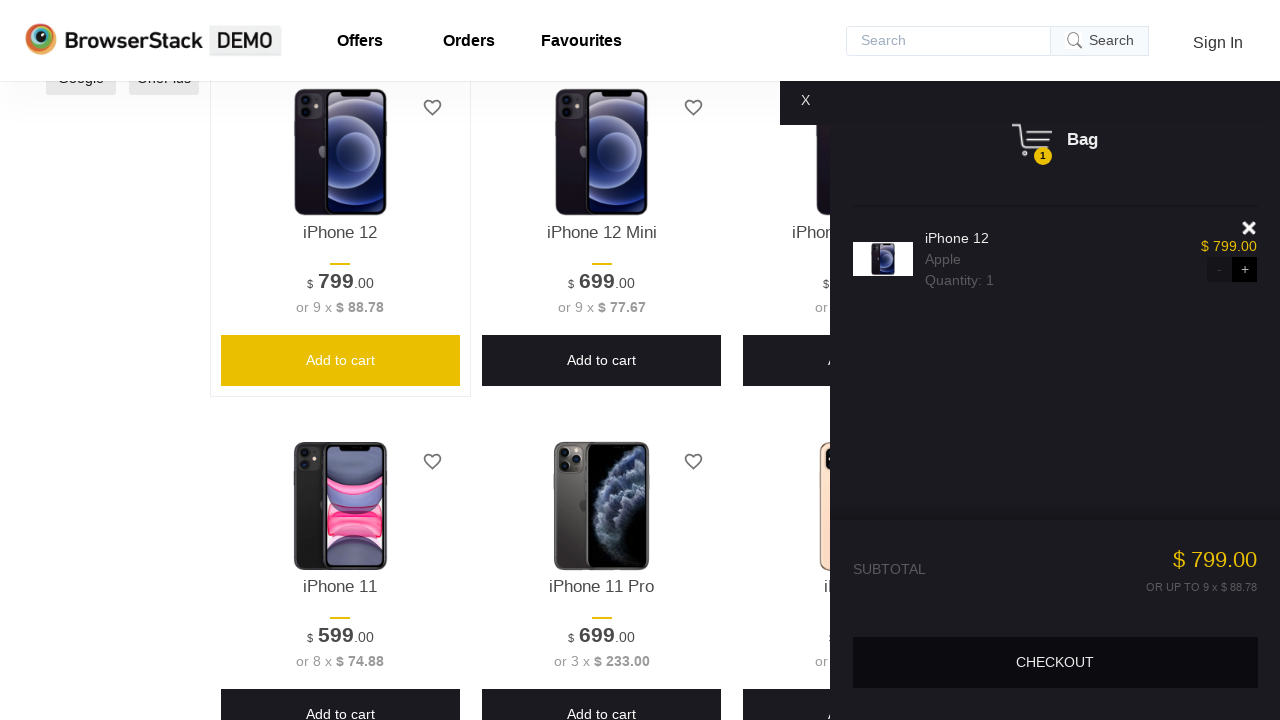

Retrieved product text from cart: iPhone 12
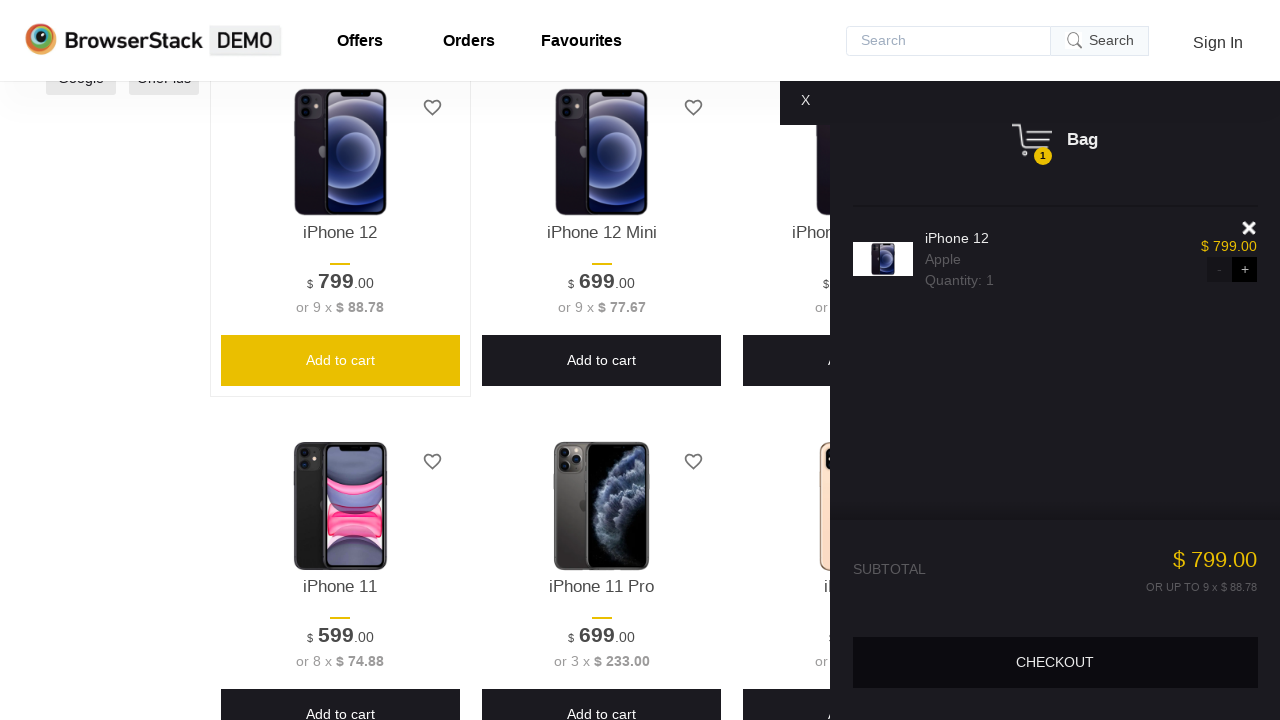

Verified that product in cart matches product on screen
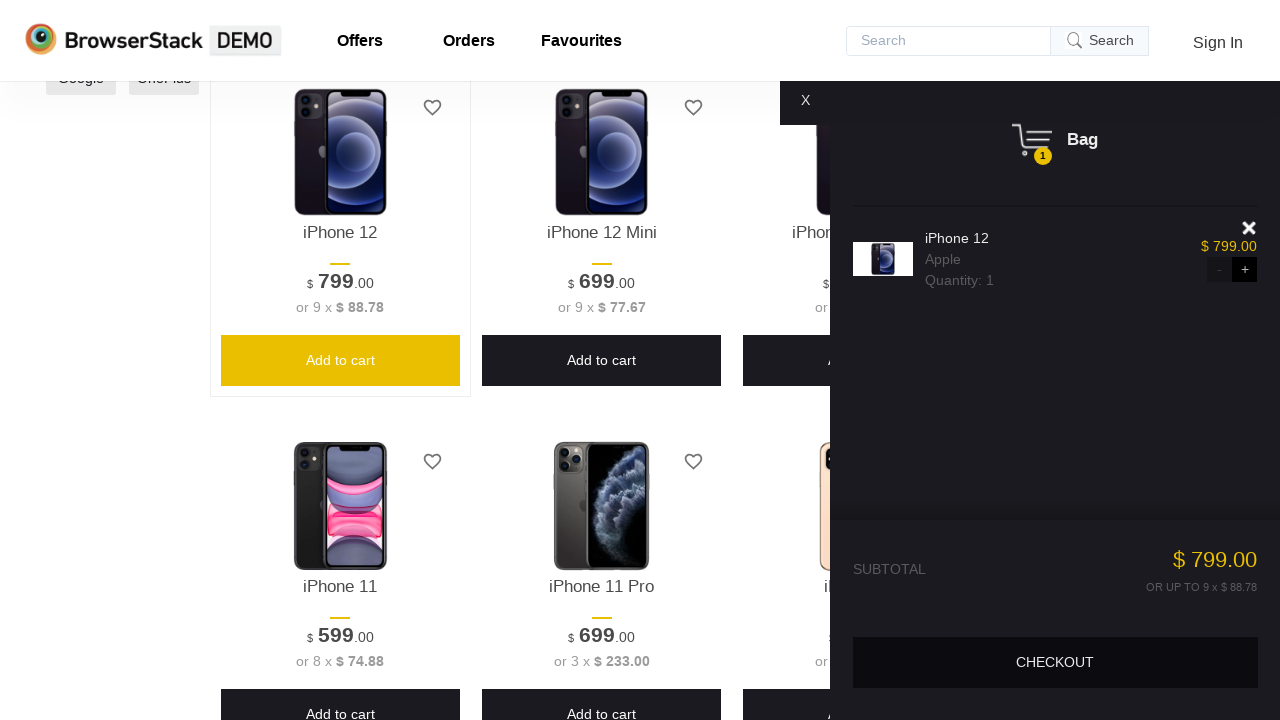

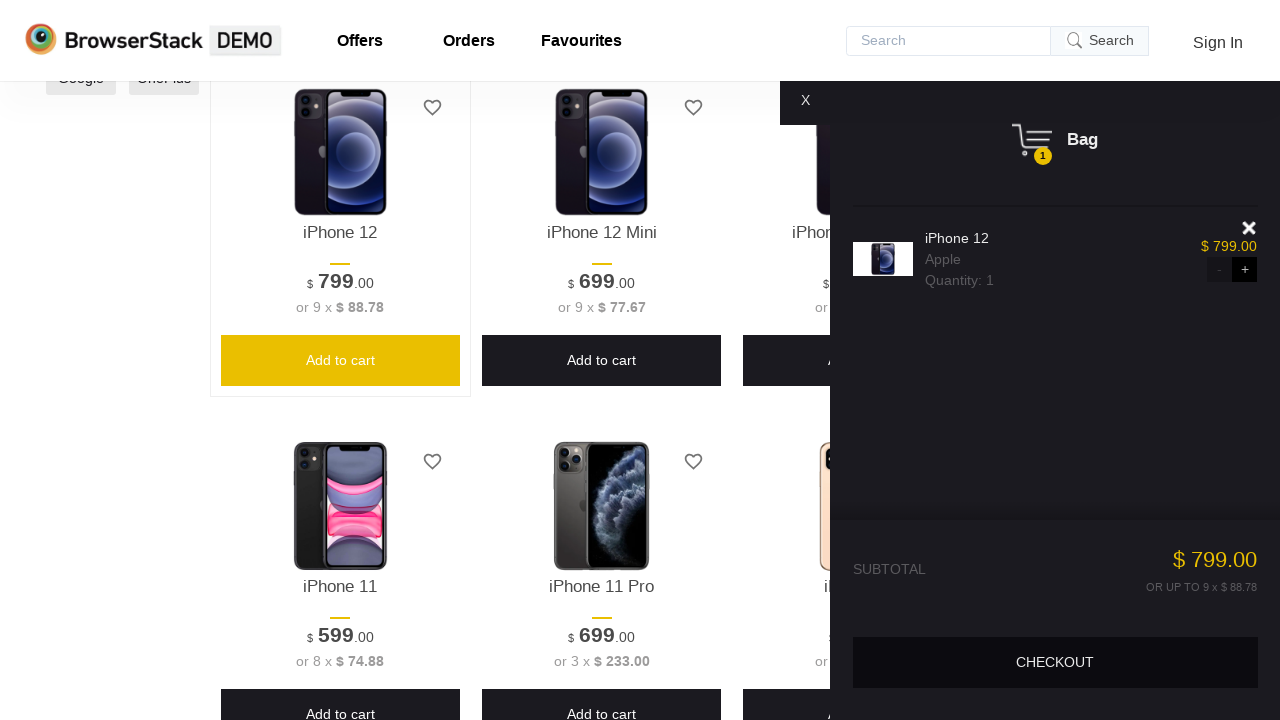